Navigates to Baidu's homepage, clicks on the "Contact Us" link, switches to the newly opened window, and verifies the contact page loads with email content elements.

Starting URL: https://home.baidu.com

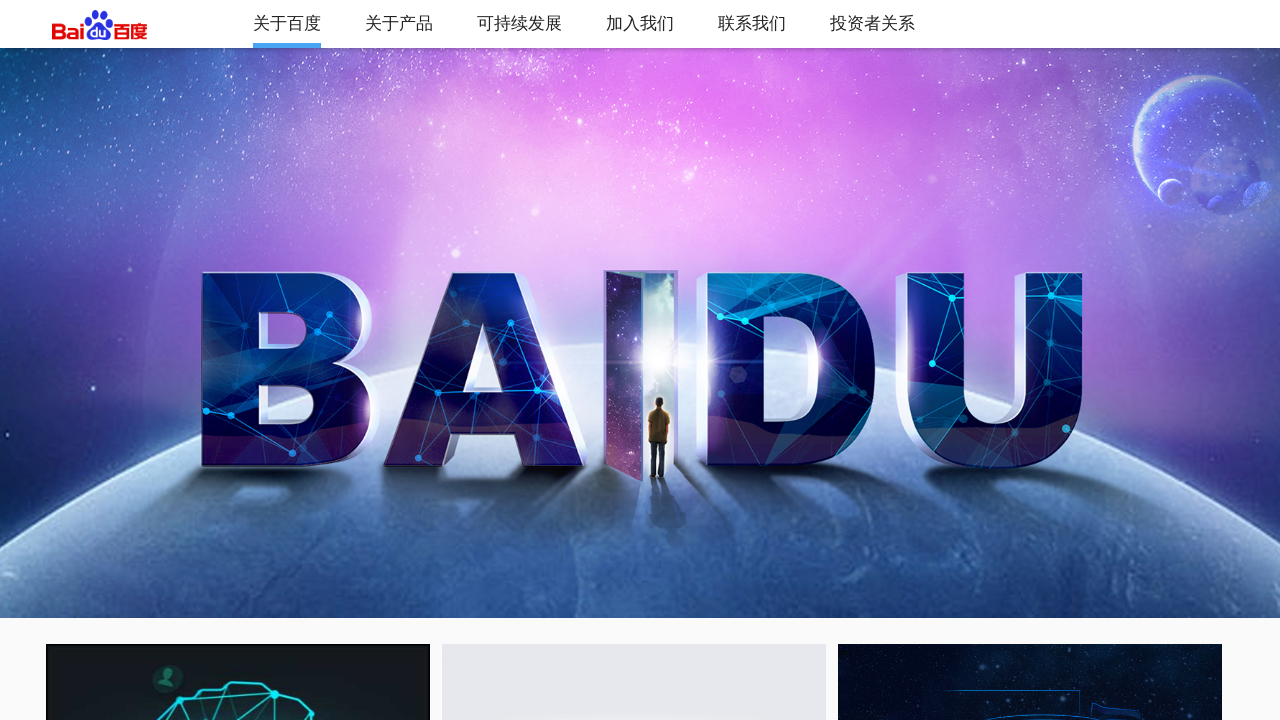

Clicked 'Contact Us' link on Baidu homepage at (752, 24) on text=联系我们
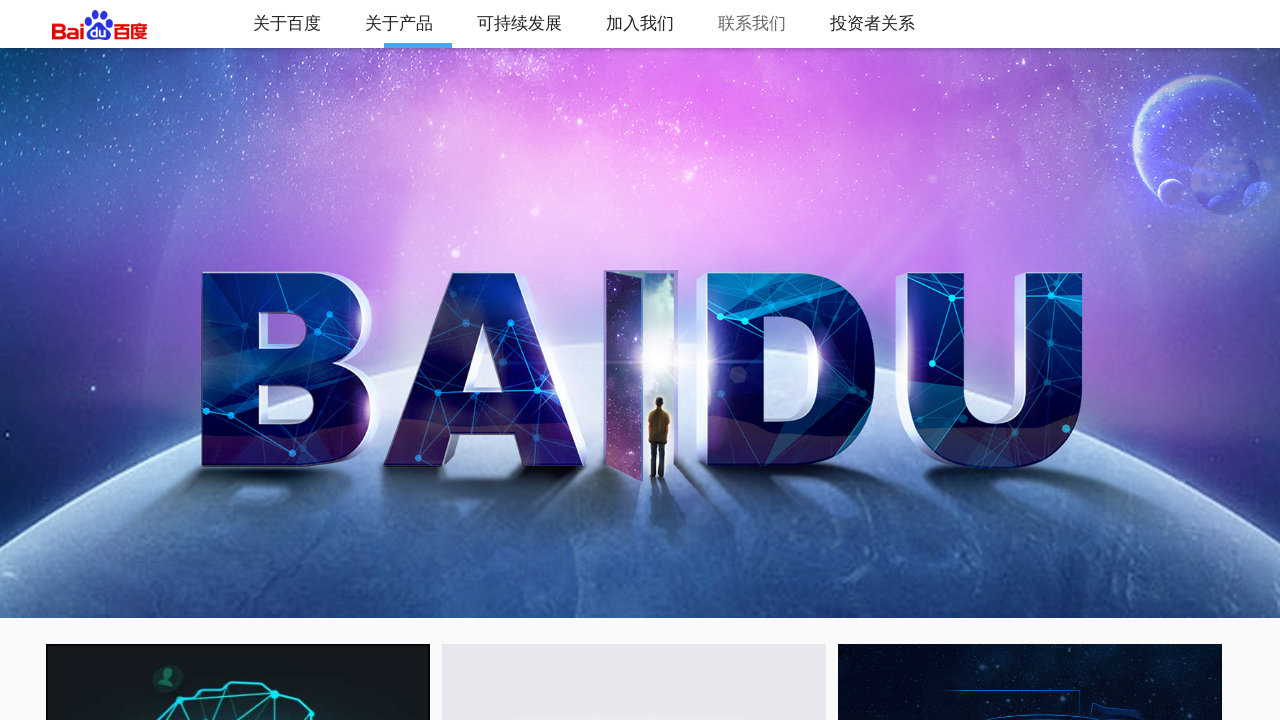

Triggered new window/tab opening via Contact Us link at (752, 24) on text=联系我们
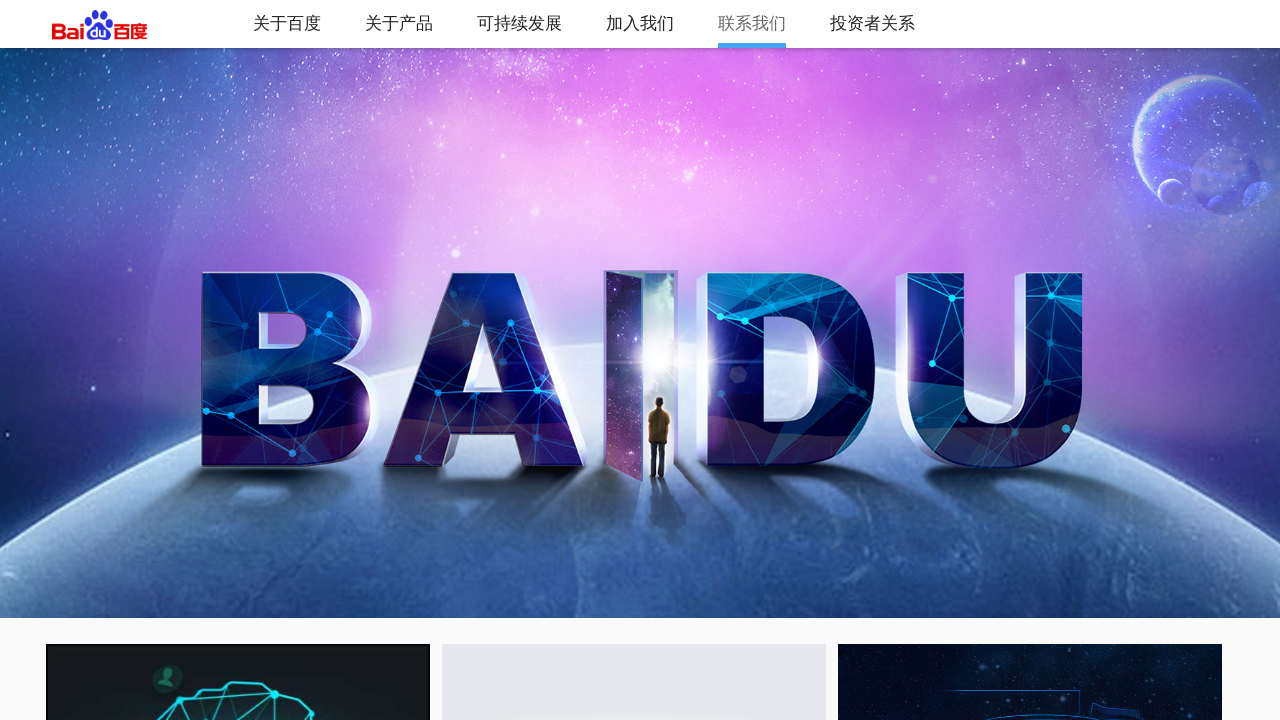

Switched to newly opened contact page window
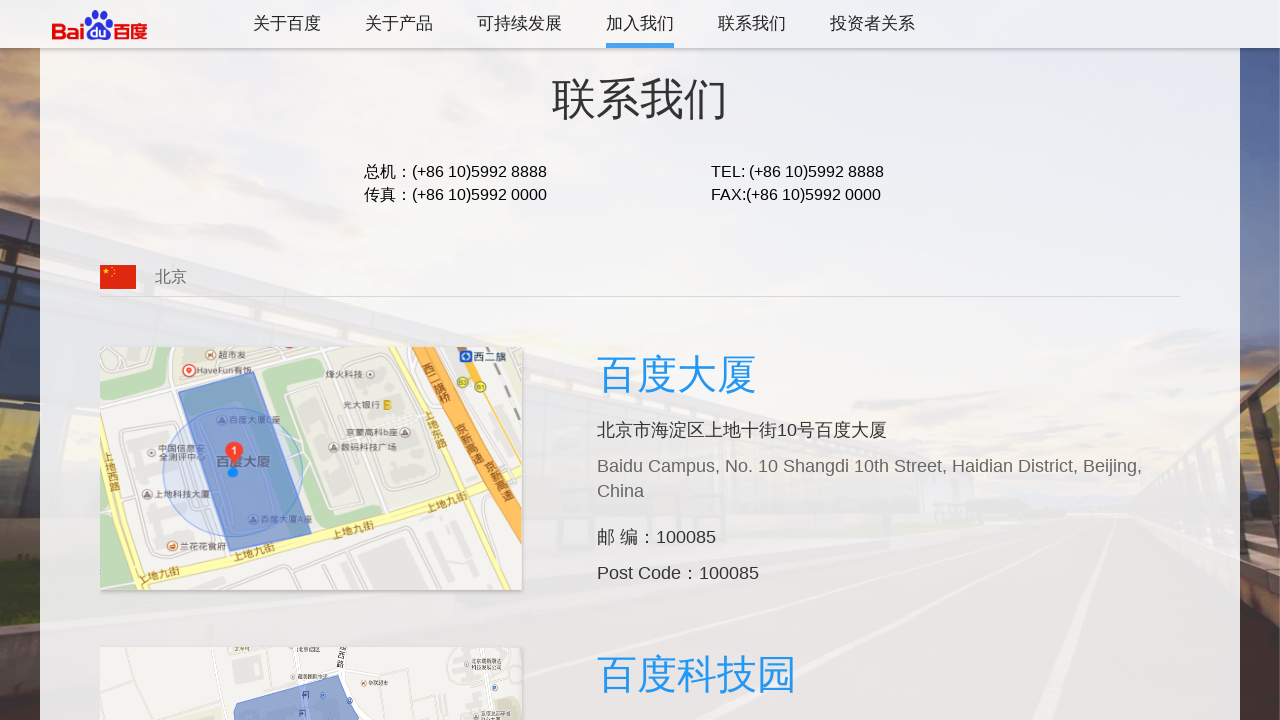

Contact page finished loading
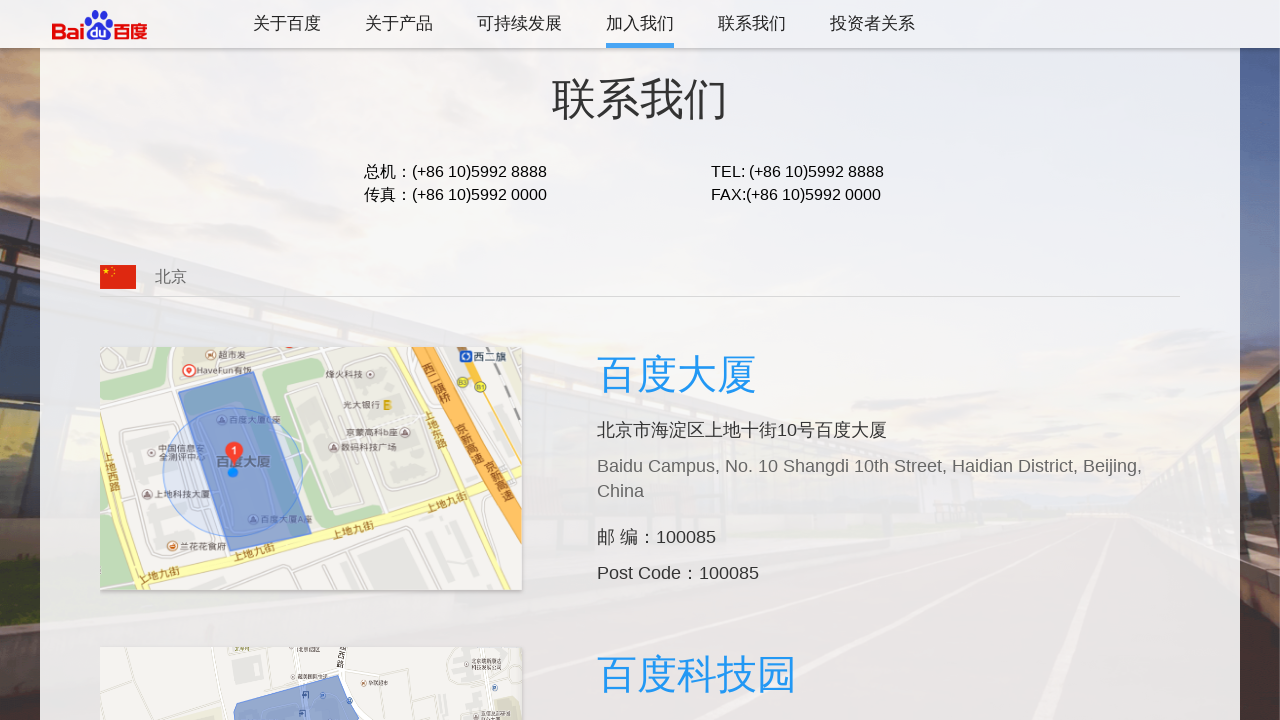

Email content elements loaded on contact page
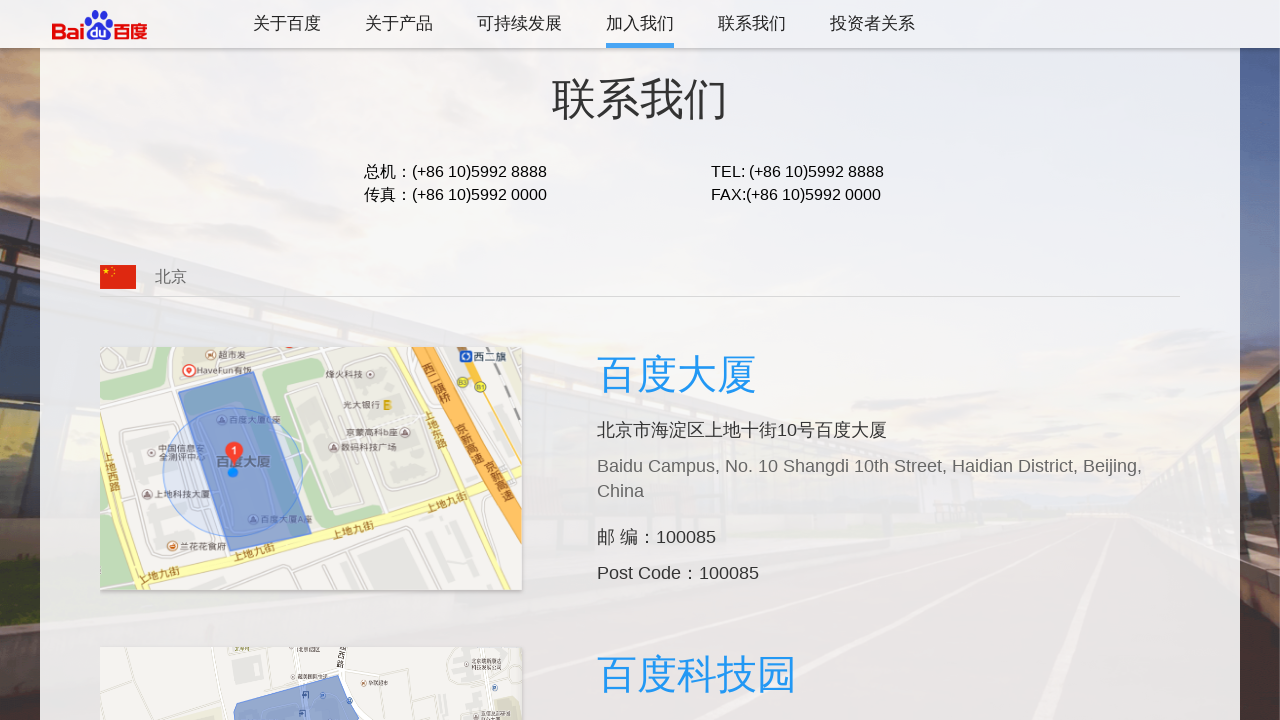

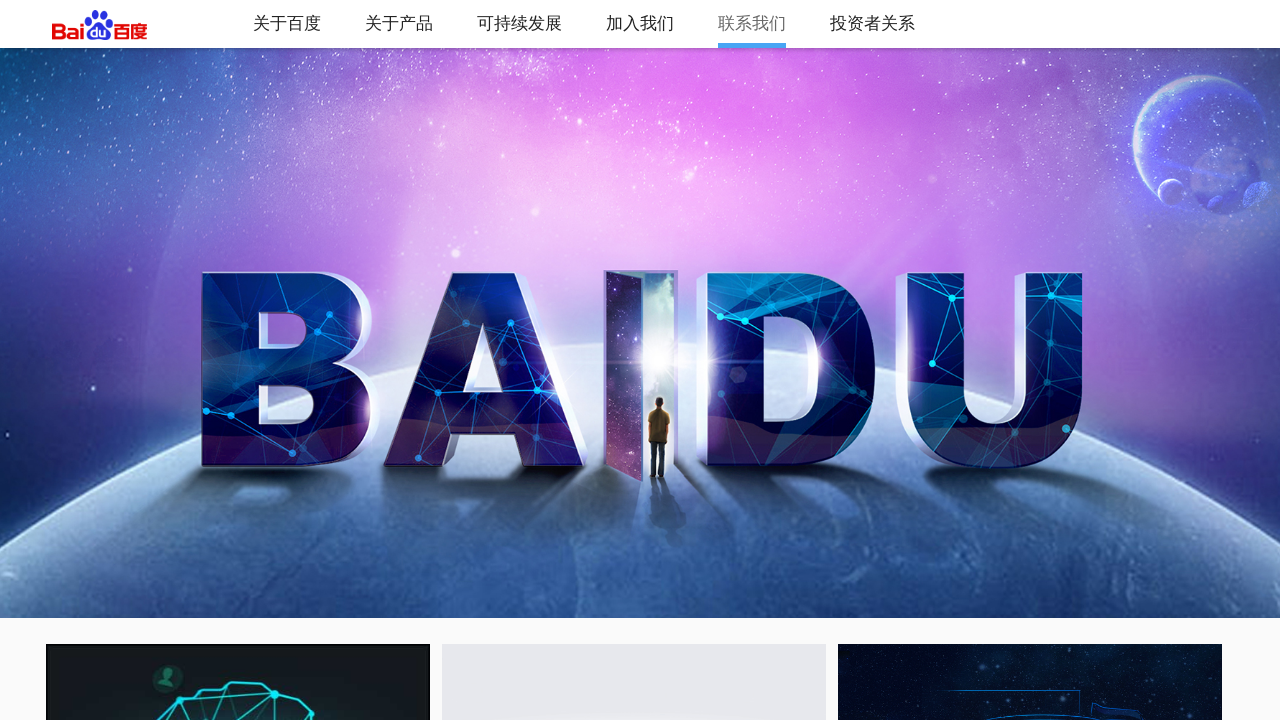